Tests insurance plan search on CoverFox by selecting gender, health conditions, age, entering pincode and phone number, then verifying that search results are displayed

Starting URL: https://www.coverfox.com/

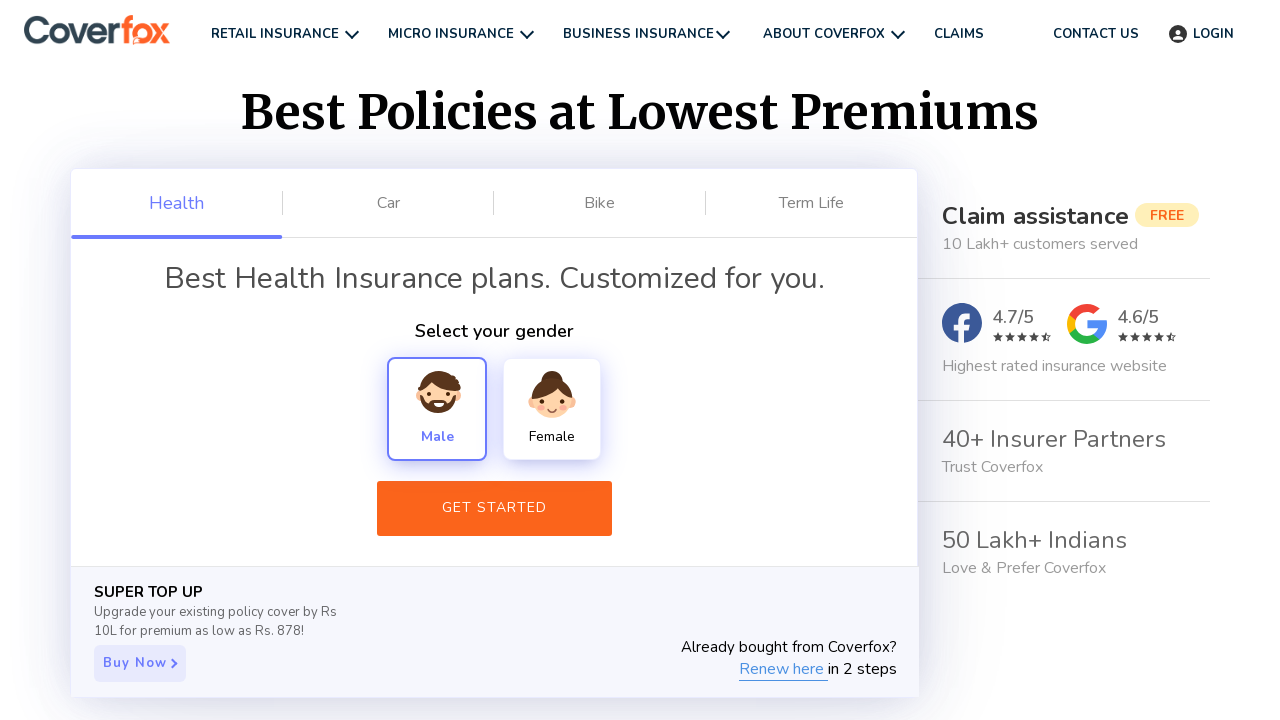

Selected Female gender option at (552, 409) on xpath=//div[text()='Female']
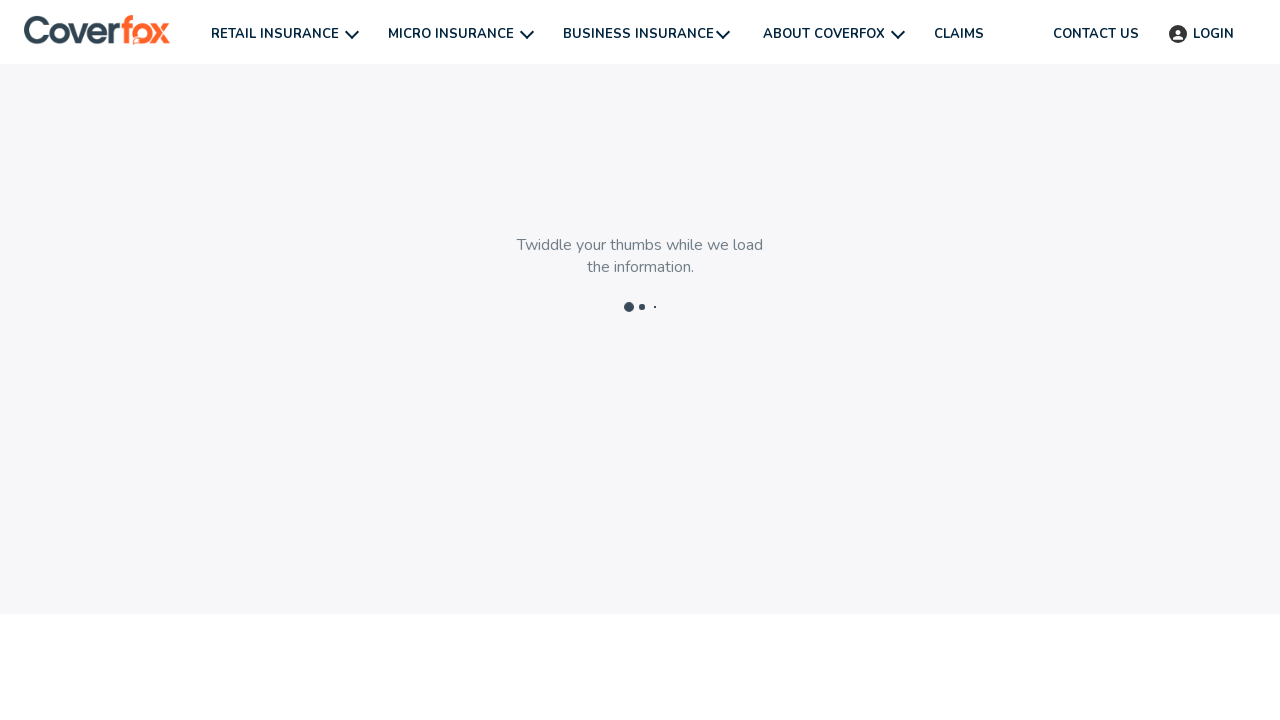

Selected first health condition option at (364, 412) on (//div[@class='ms-img-bx'])[1]
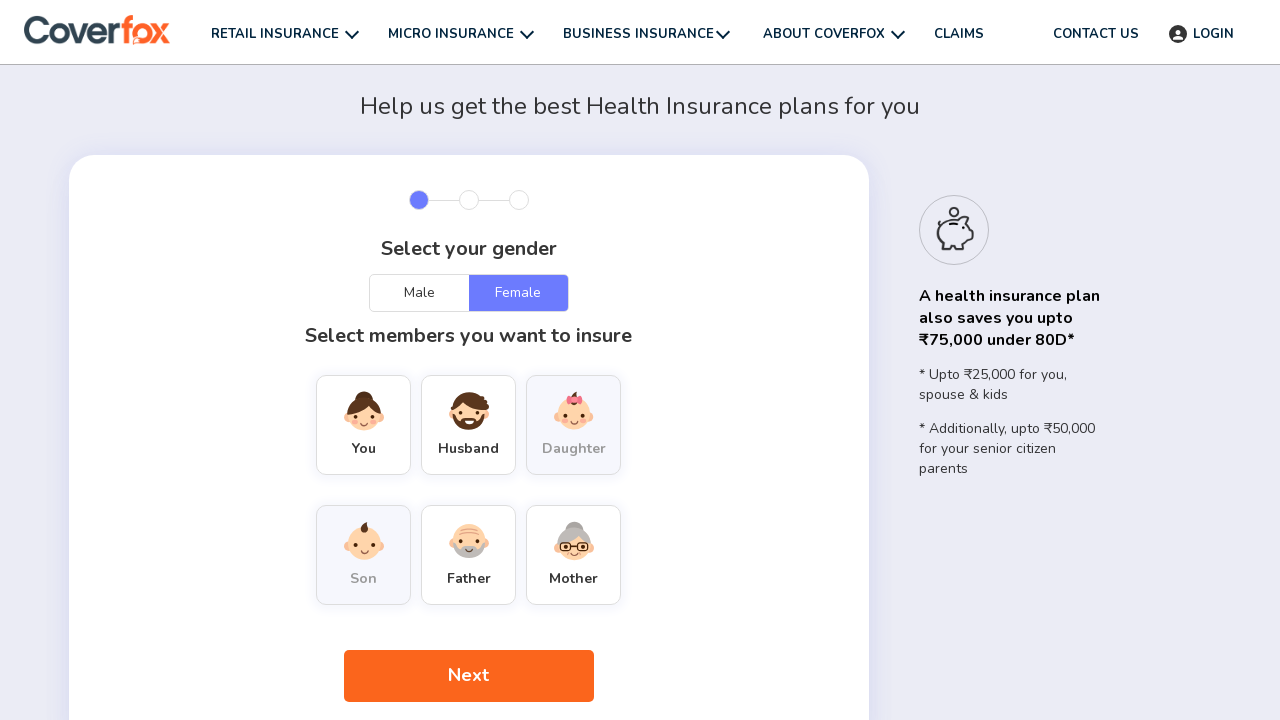

Selected second health condition option at (468, 411) on (//div[@class='ms-img-bx'])[2]
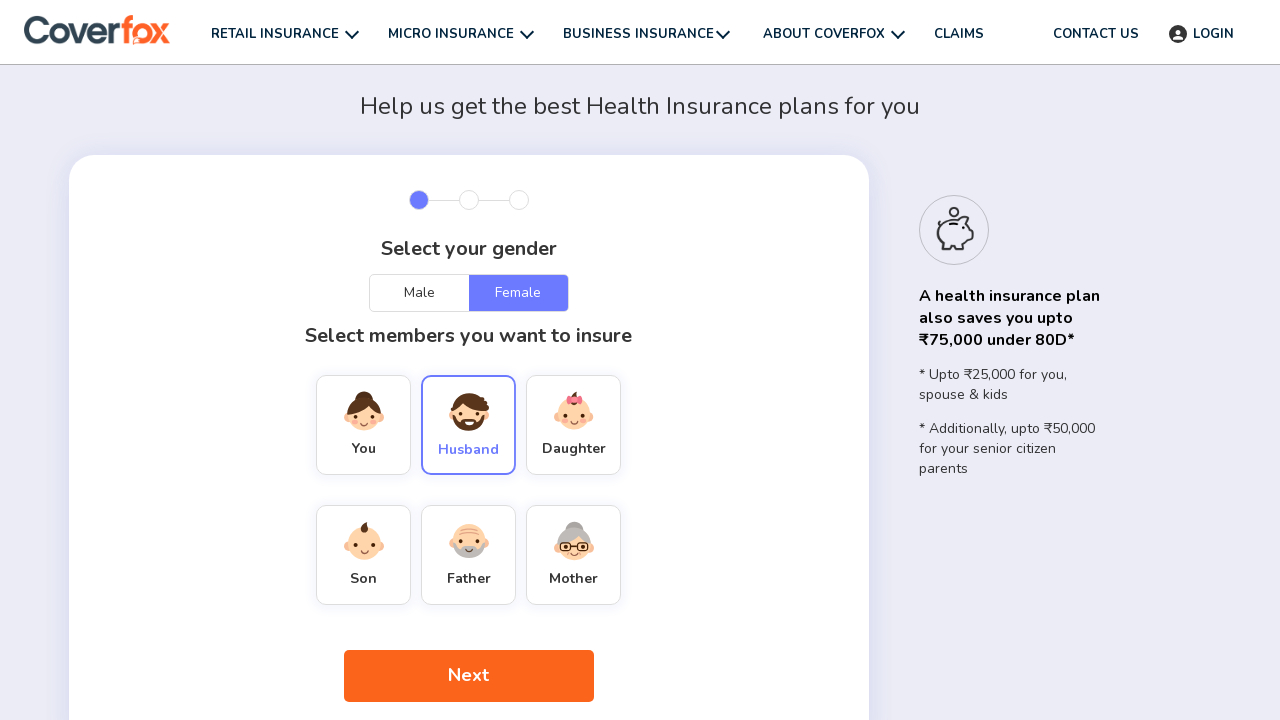

Clicked next button after health conditions at (468, 676) on .next-btn
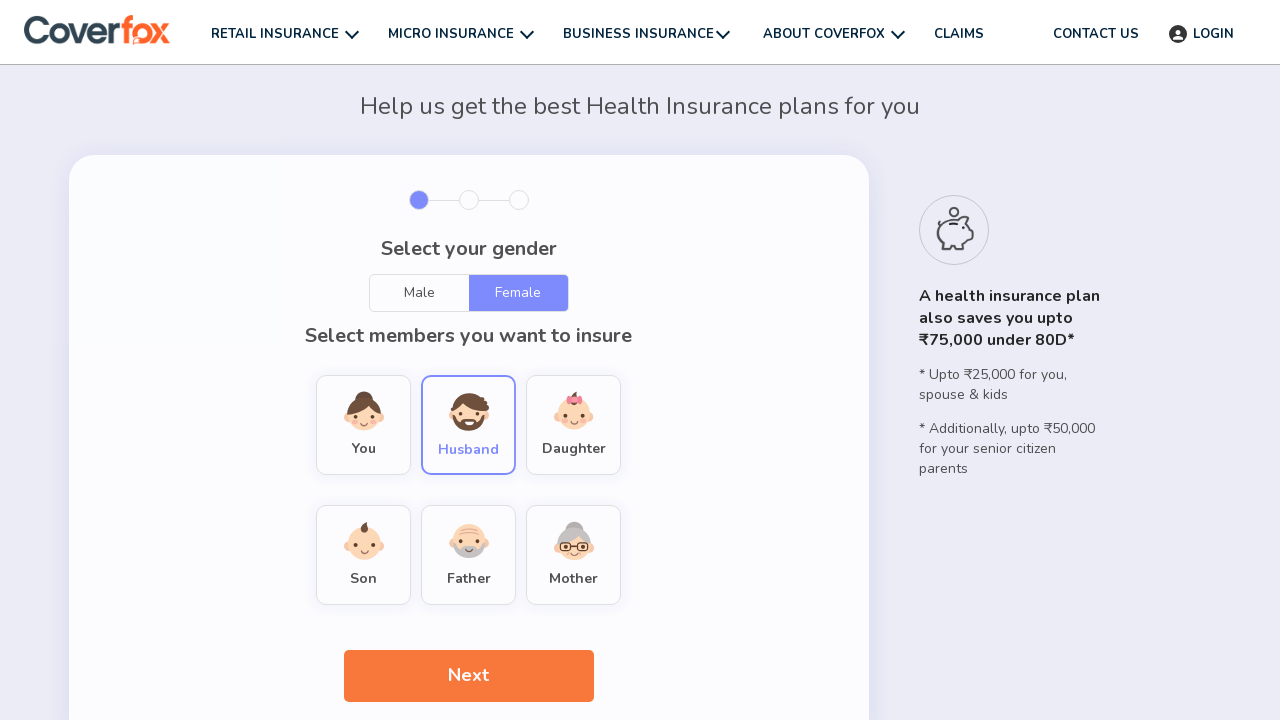

Selected age 50y from dropdown on #Age-Spouse
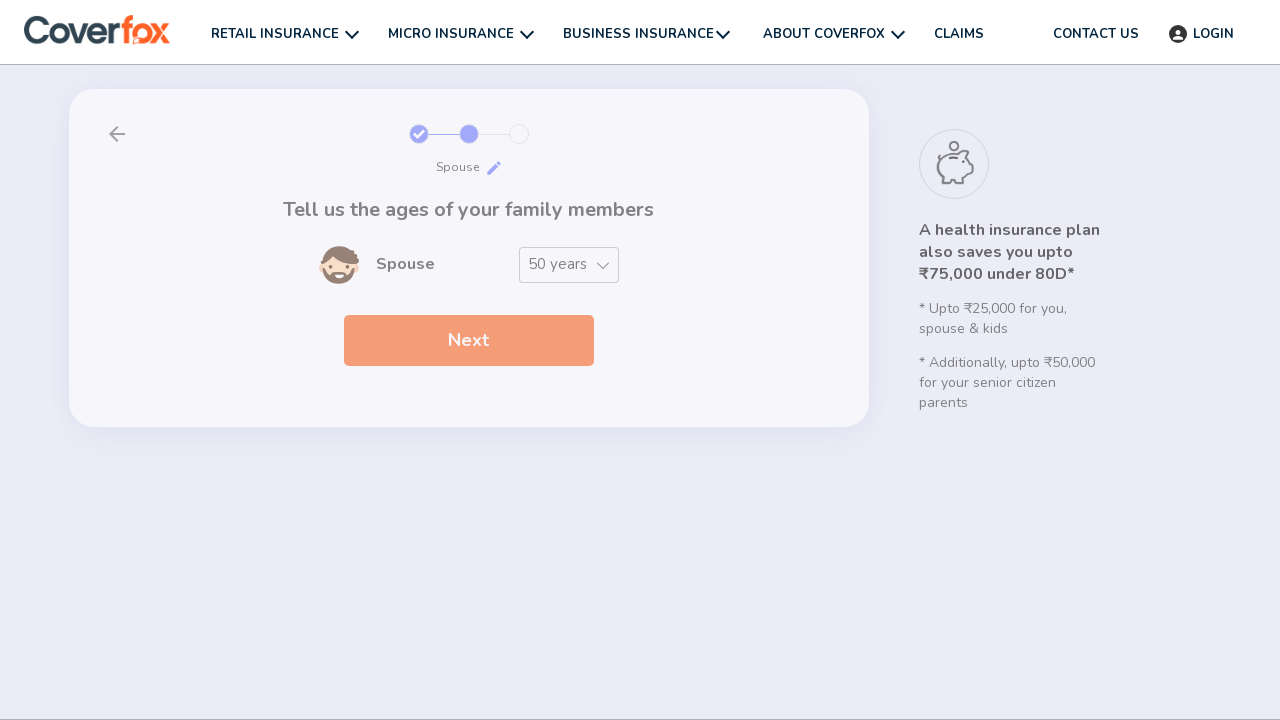

Clicked next button after age selection at (468, 341) on .next-btn
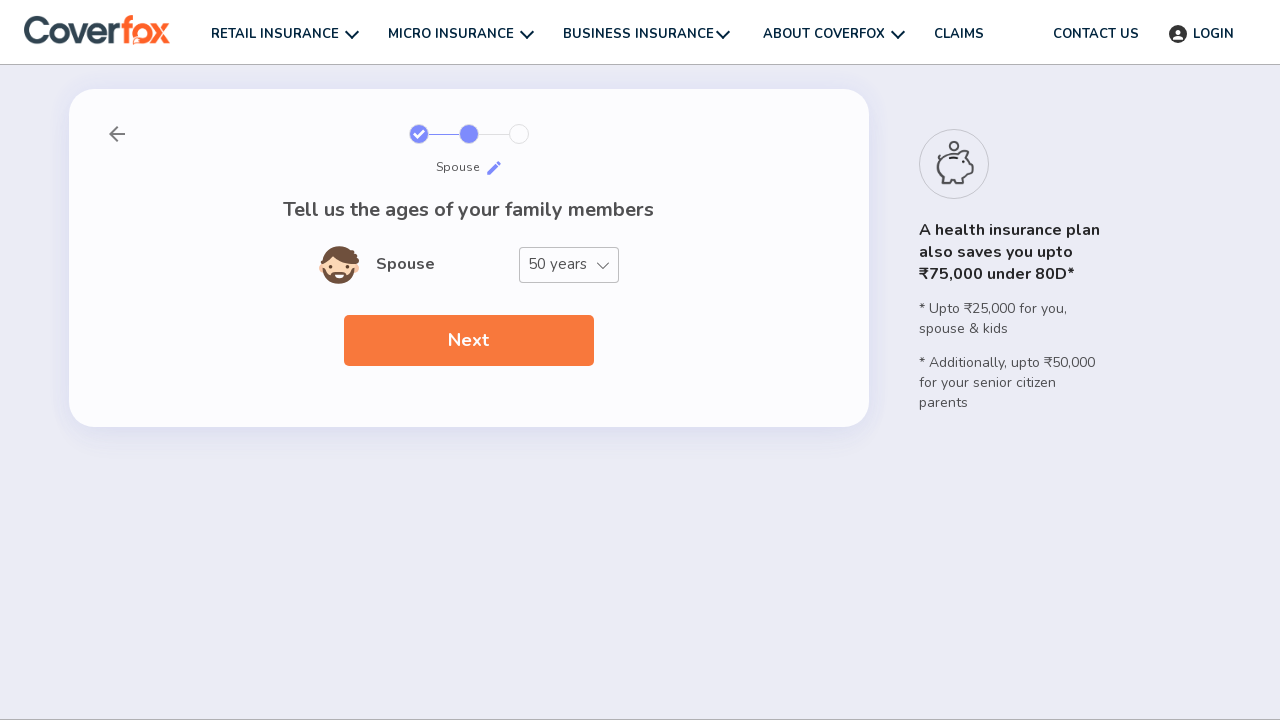

Entered pincode 440009 on .mp-input-text
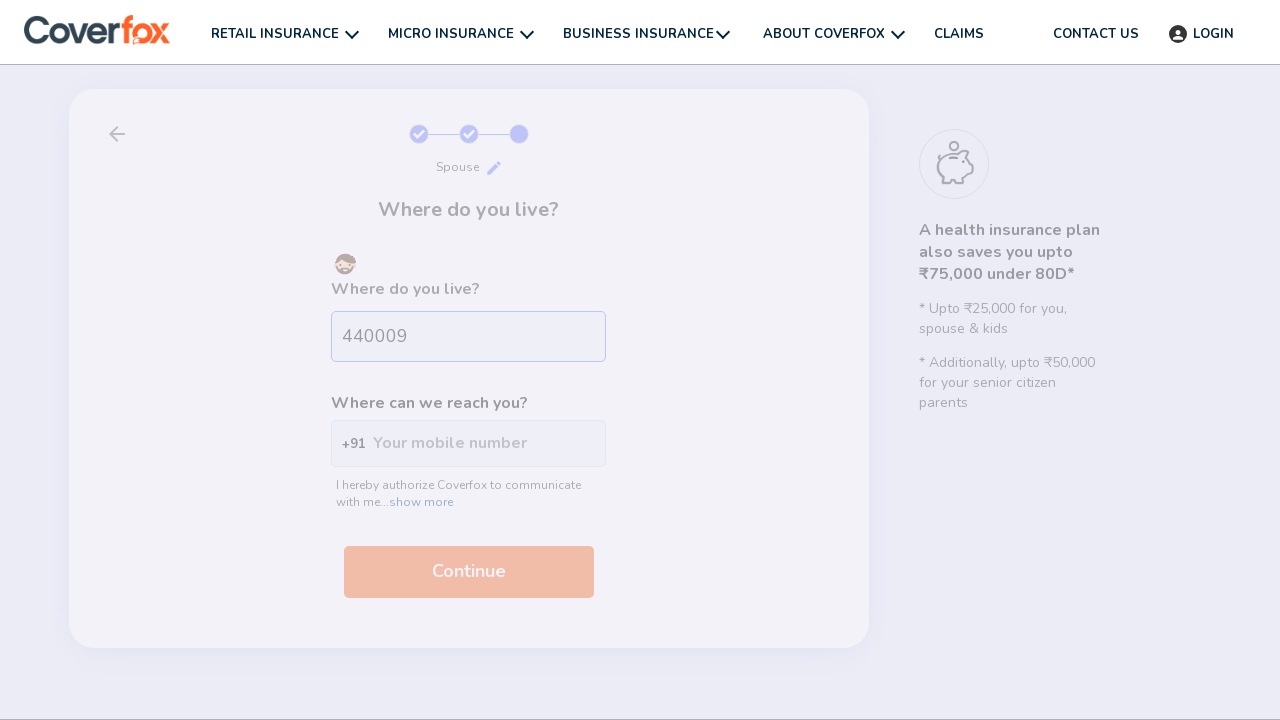

Entered phone number 8291298060 on #want-expert
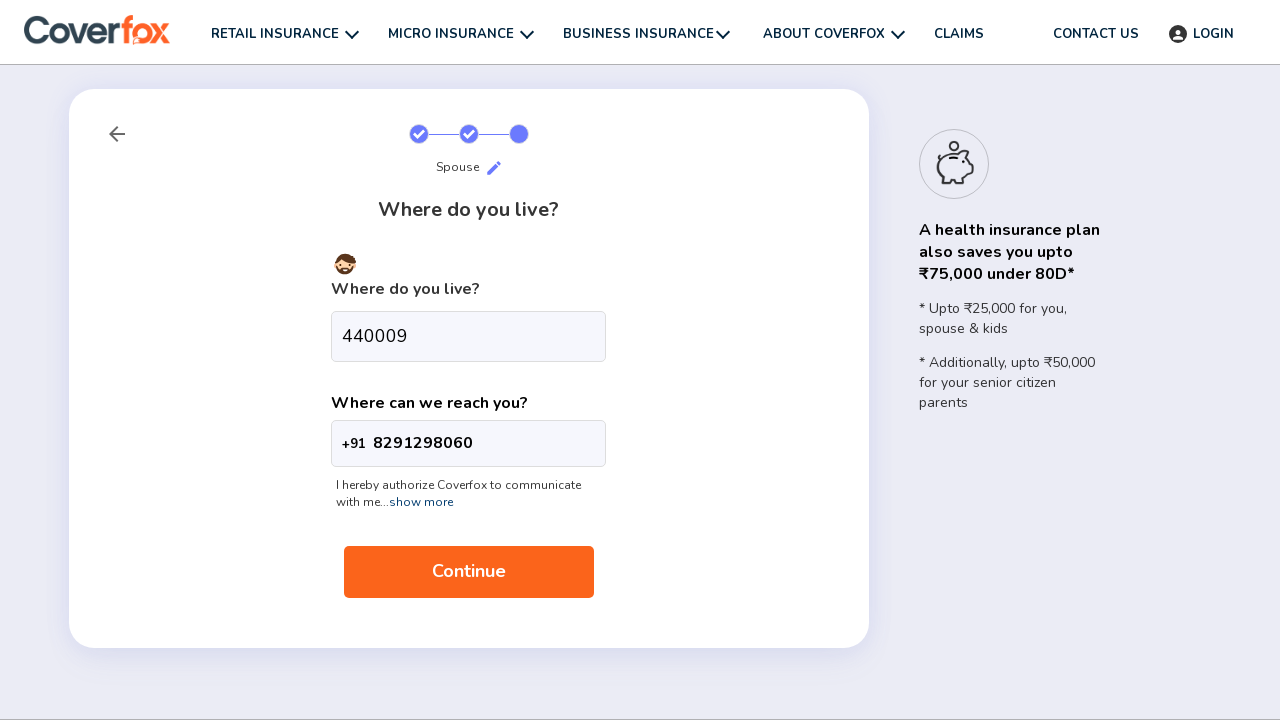

Clicked next button to submit form and search for plans at (468, 572) on .next-btn
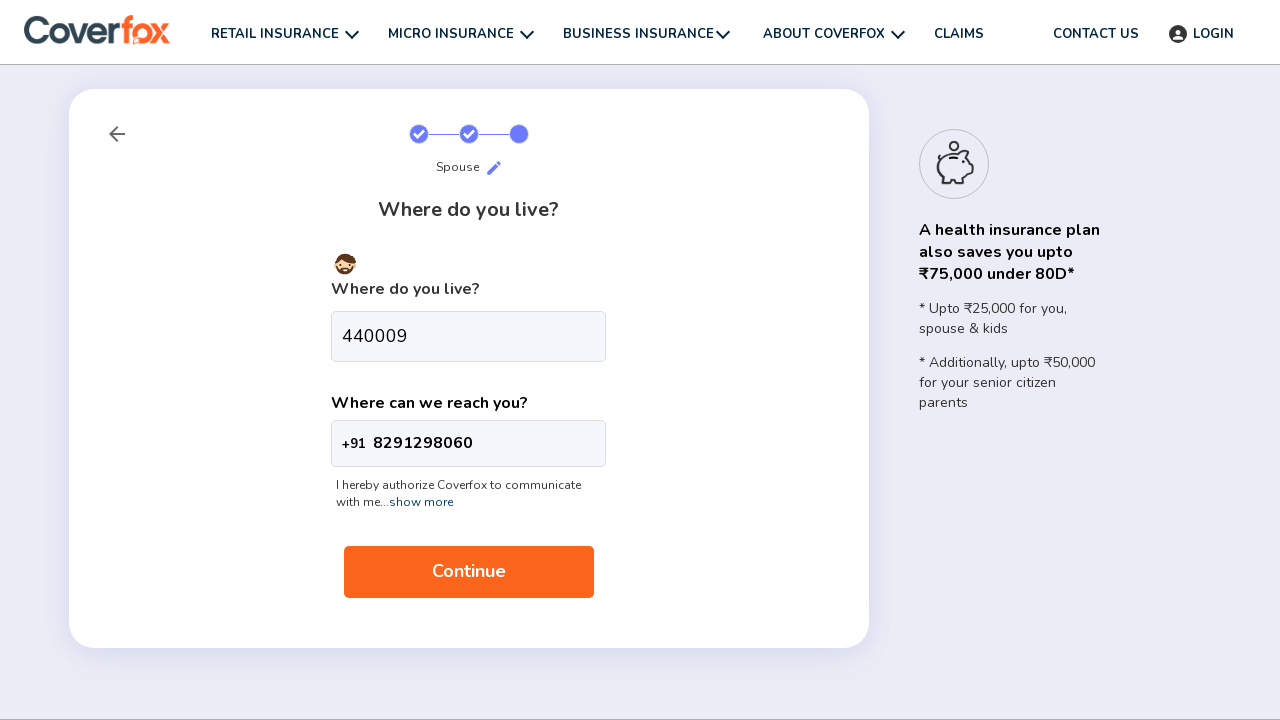

Verified Insurance Plans heading is displayed
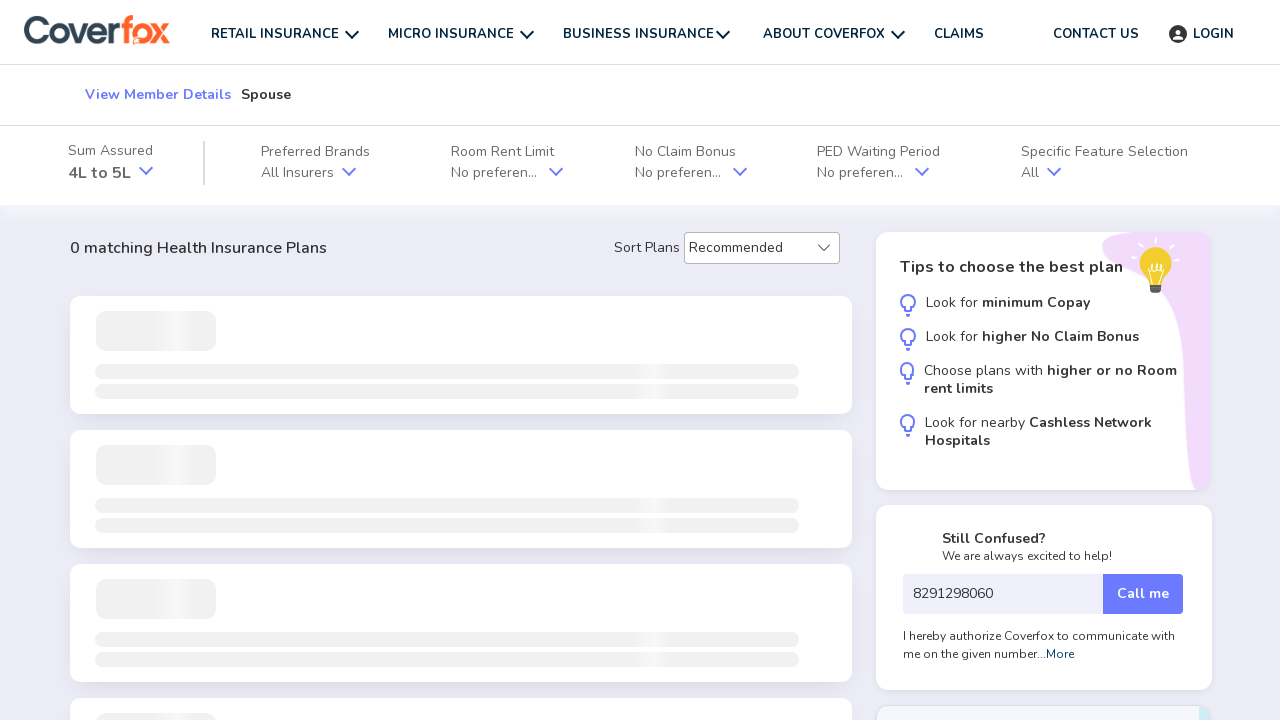

Verified search results with insurance plan cards are displayed
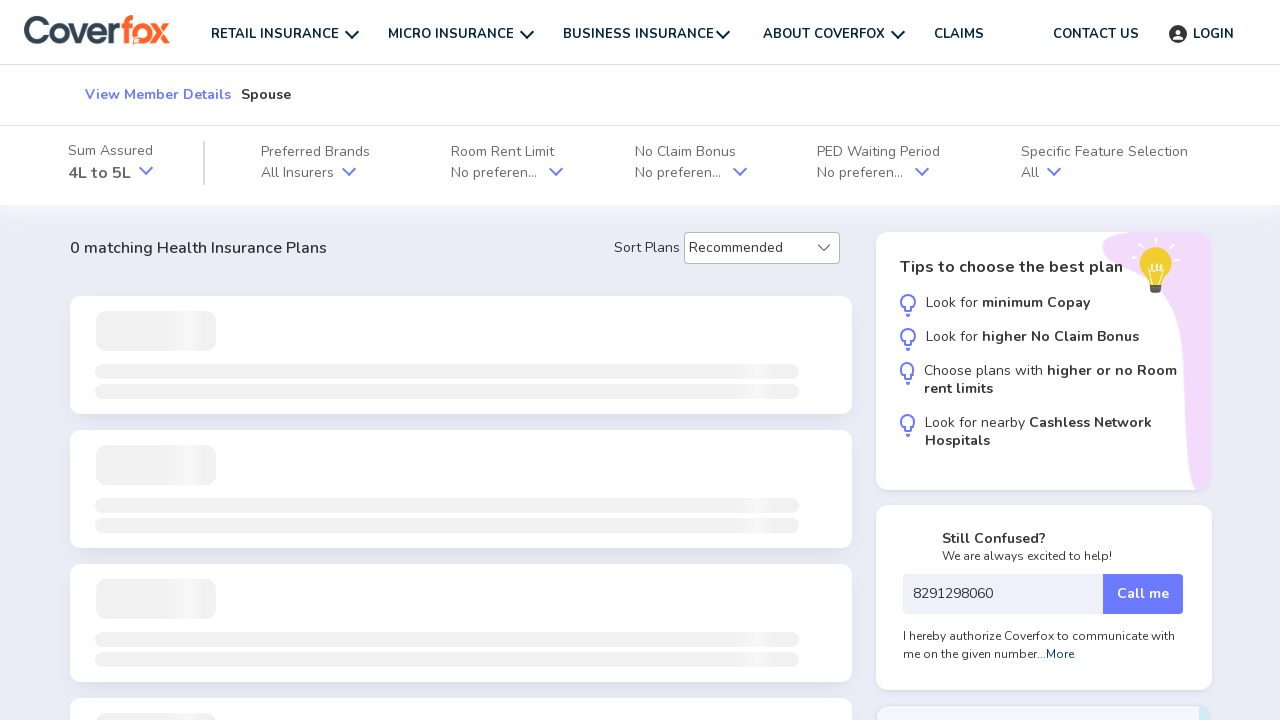

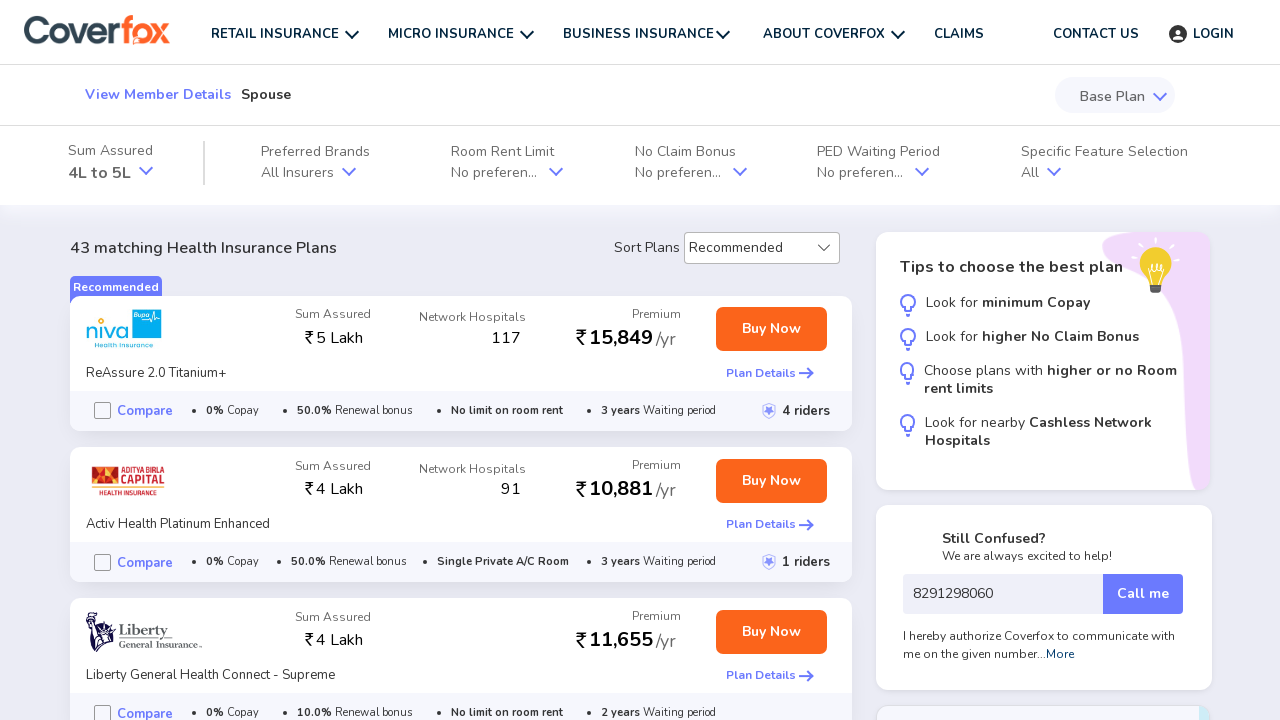